Navigates to the Korean Meteorological Administration weather page for a specific location (Susaek-dong, Eunpyeong-gu, Seoul) and waits for the temperature element to load.

Starting URL: https://www.weather.go.kr/w/index.do#dong/1138065000/37.5783424/126.9006336/%EC%84%9C%EC%9A%B8%ED%8A%B9%EB%B3%84%EC%8B%9C%20%EC%9D%80%ED%8F%89%EA%B5%AC%20%EC%88%98%EC%83%89%EB%8F%99/LOC/%EC%9C%84%EA%B2%BD%EB%8F%84(37.58,126.90)

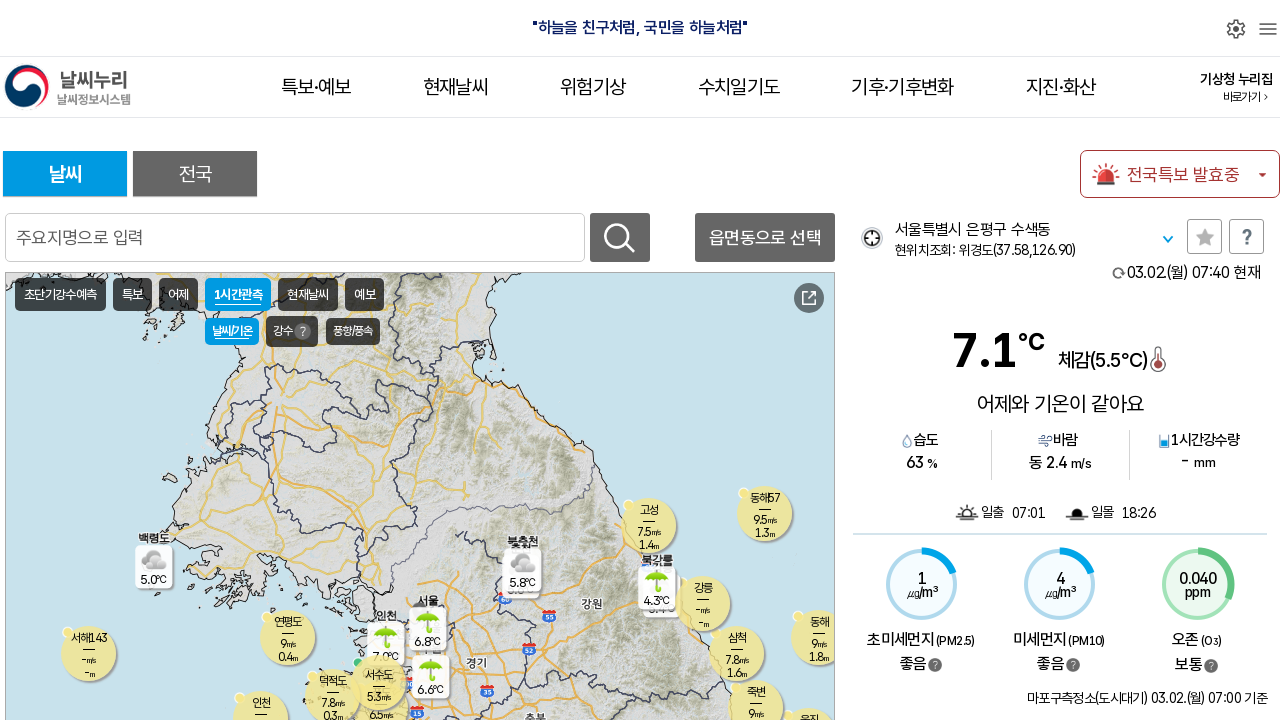

Navigated to Korean Meteorological Administration weather page for Susaek-dong, Eunpyeong-gu, Seoul
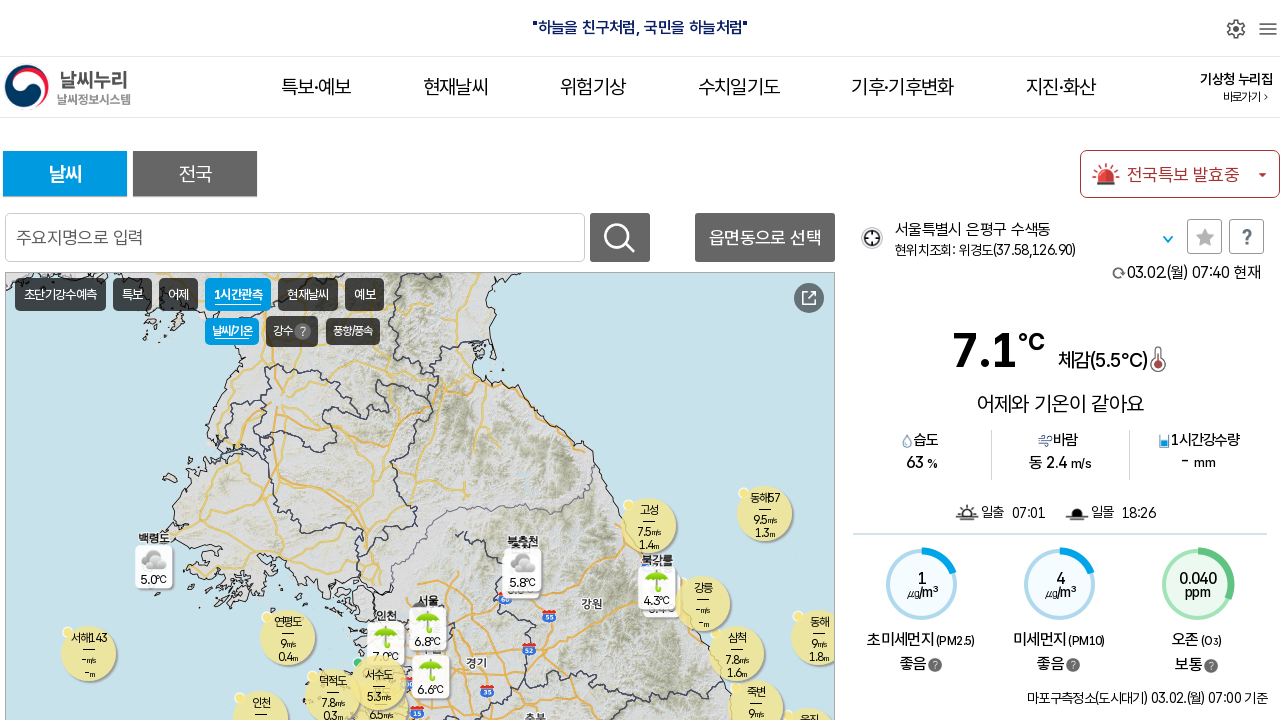

Temperature element loaded on weather page
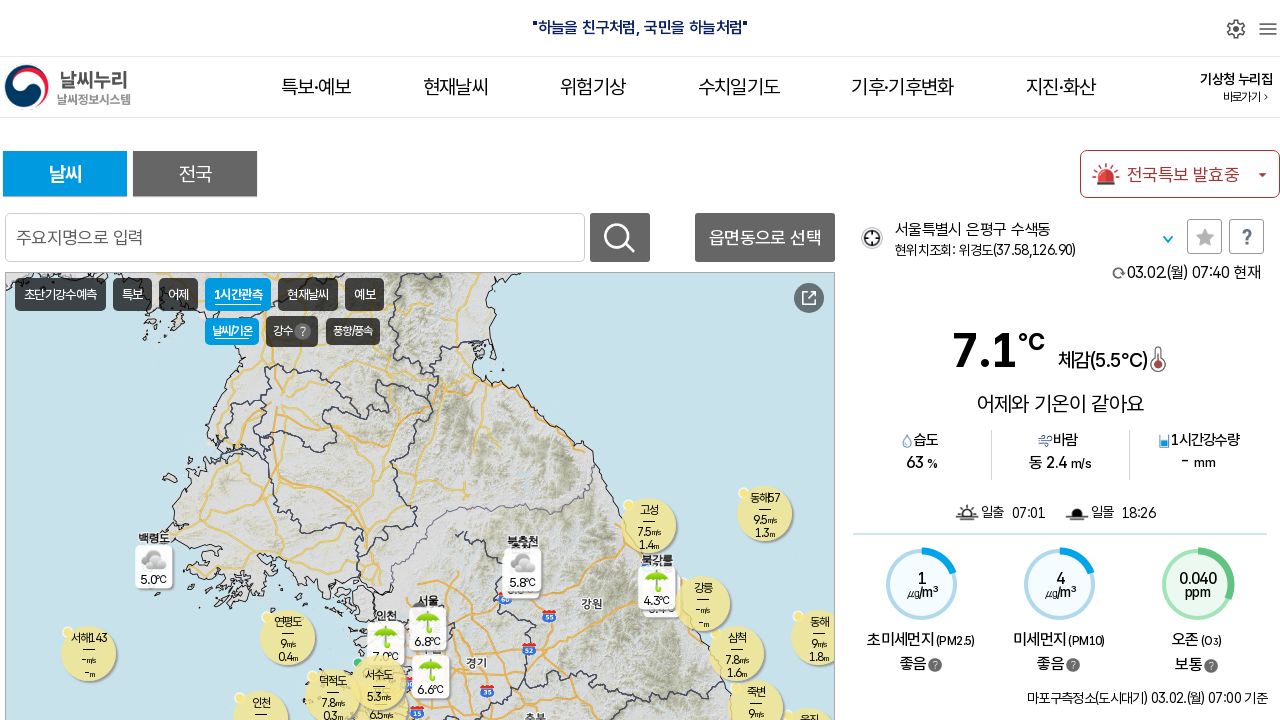

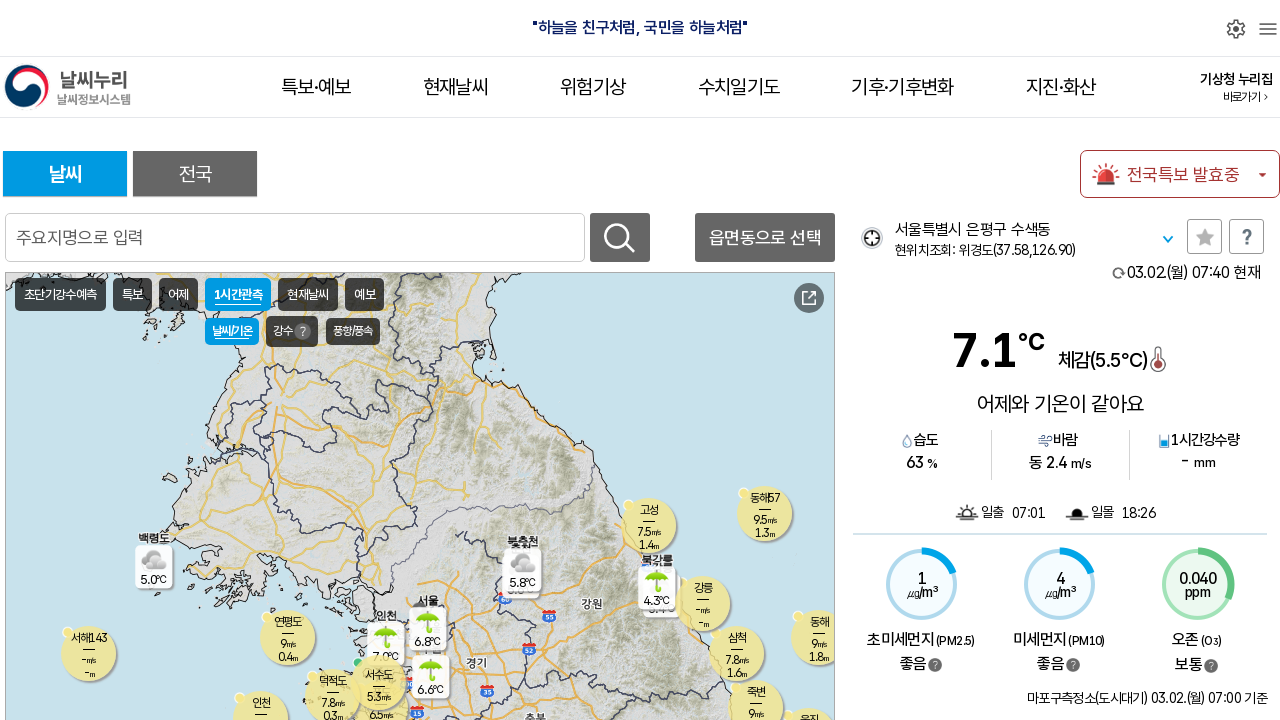